Tests window handling functionality by clicking a link that opens a new window, verifying content in both windows, and switching between them.

Starting URL: https://the-internet.herokuapp.com/windows

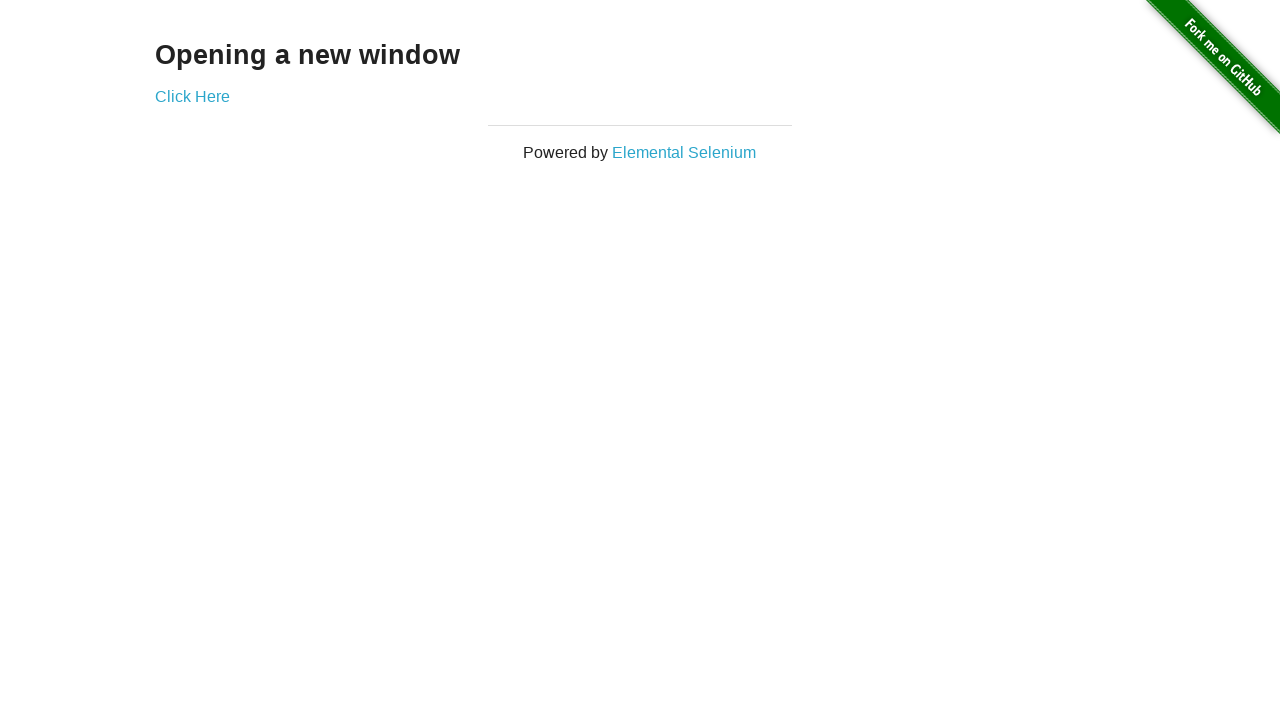

Waited for heading element to load on initial page
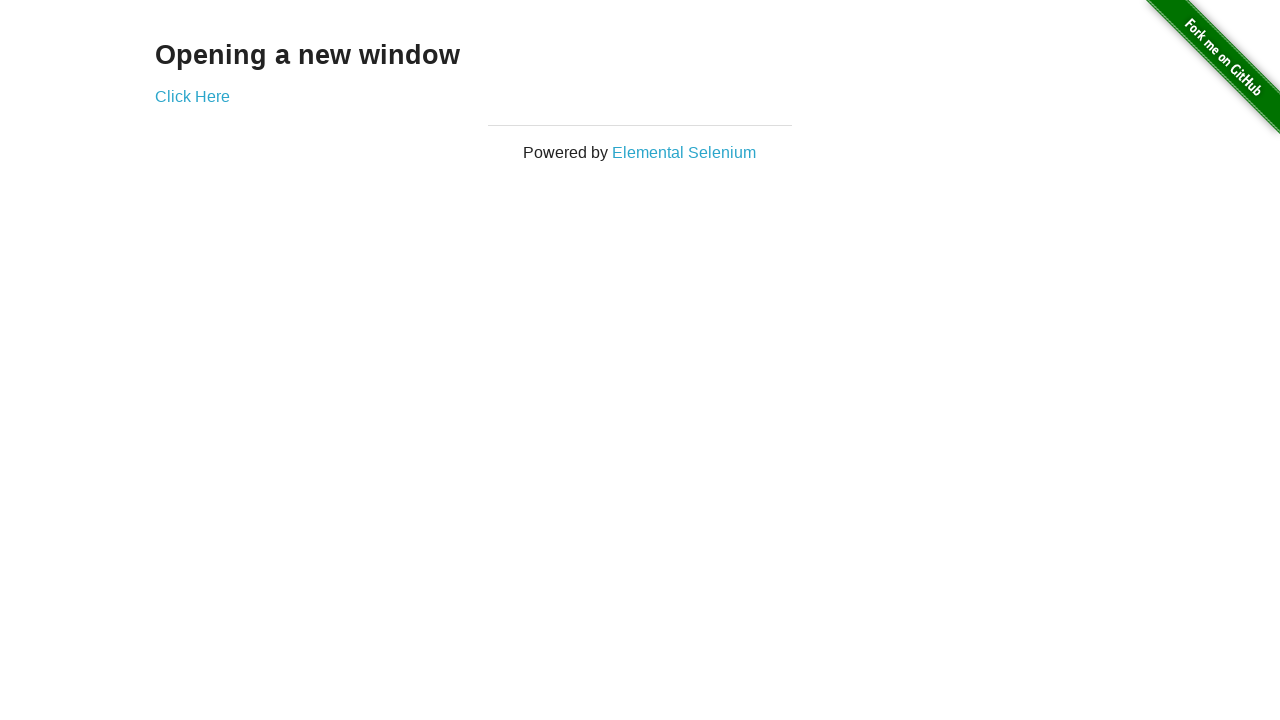

Verified initial page heading text is 'Opening a new window'
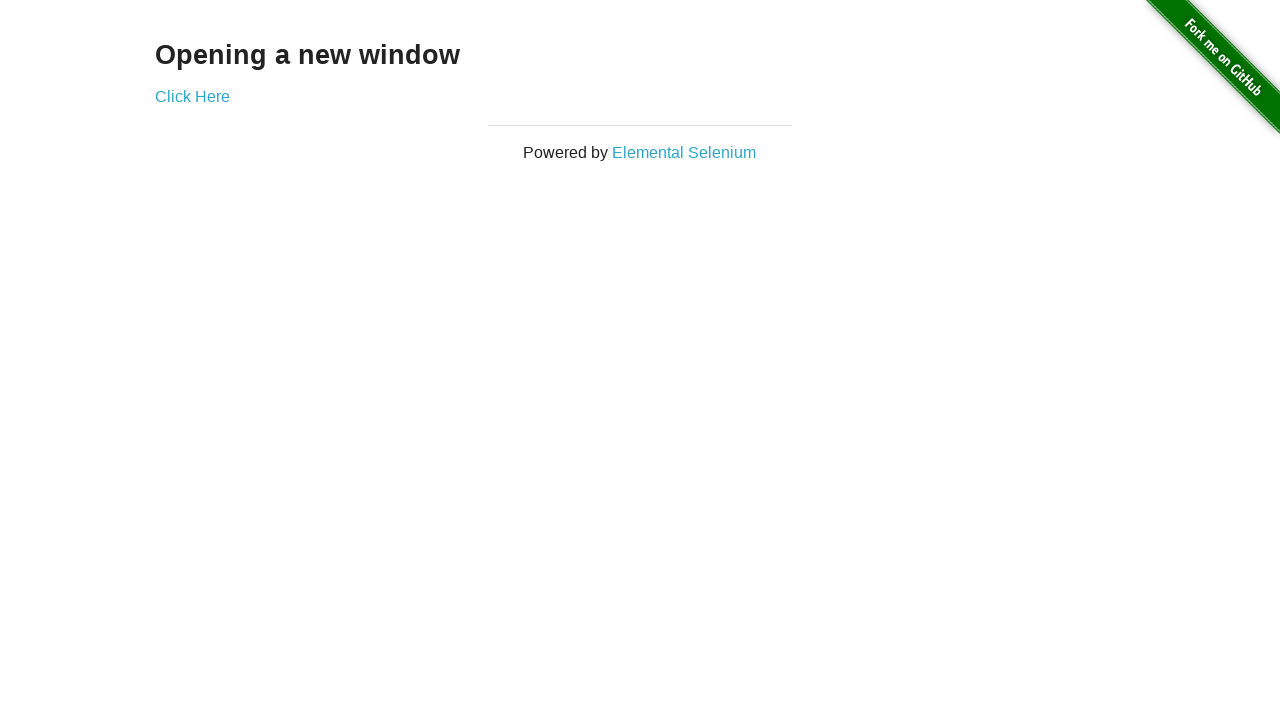

Verified initial page title is 'The Internet'
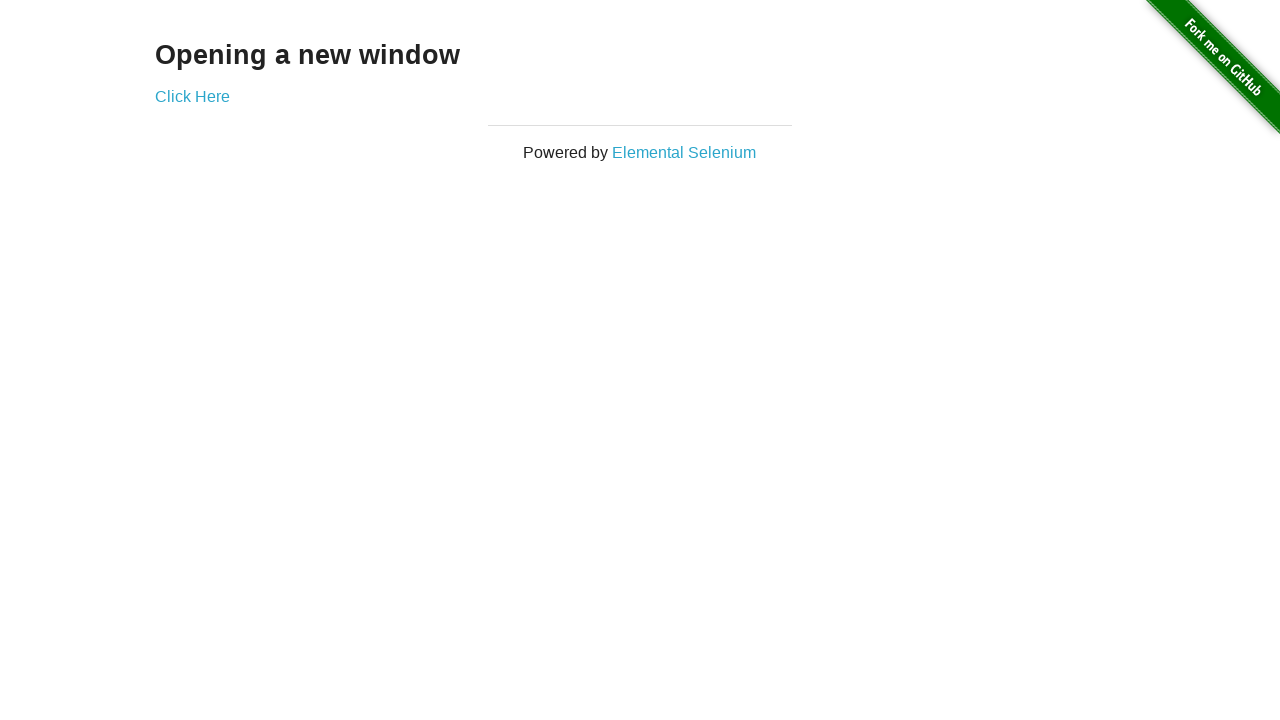

Clicked 'Click Here' link to open new window at (192, 96) on text=Click Here
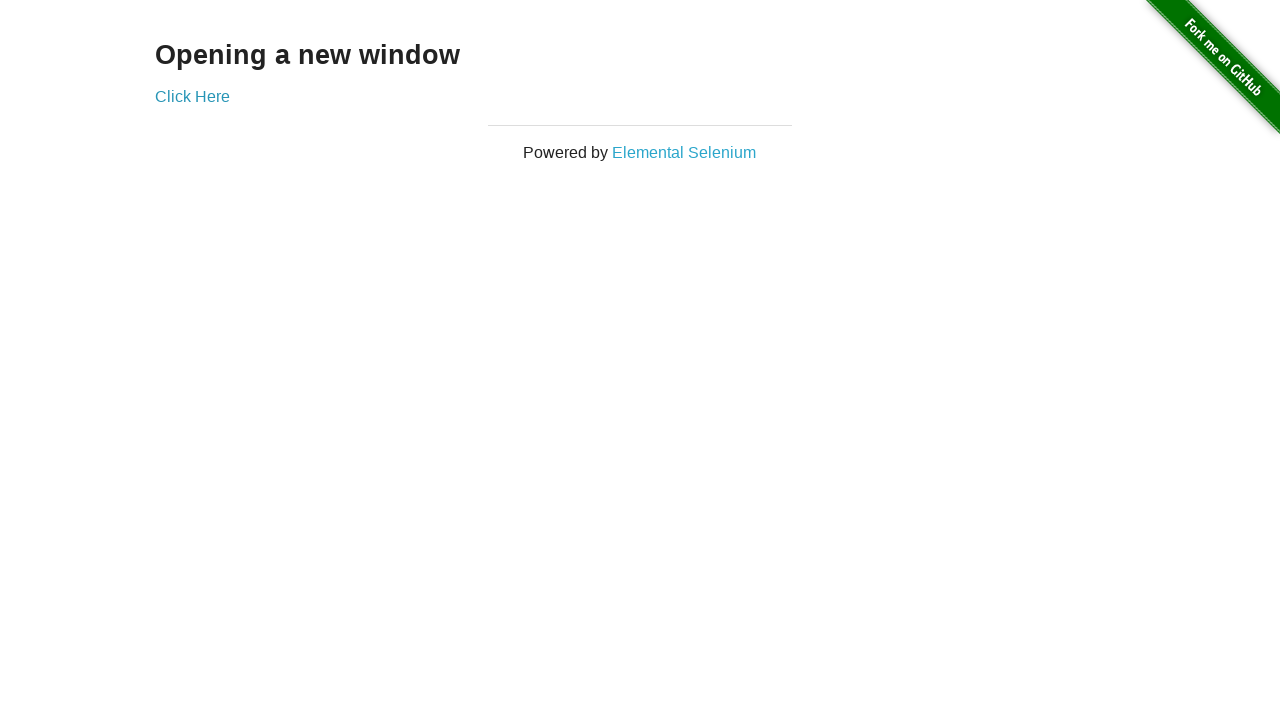

New window opened and loaded successfully
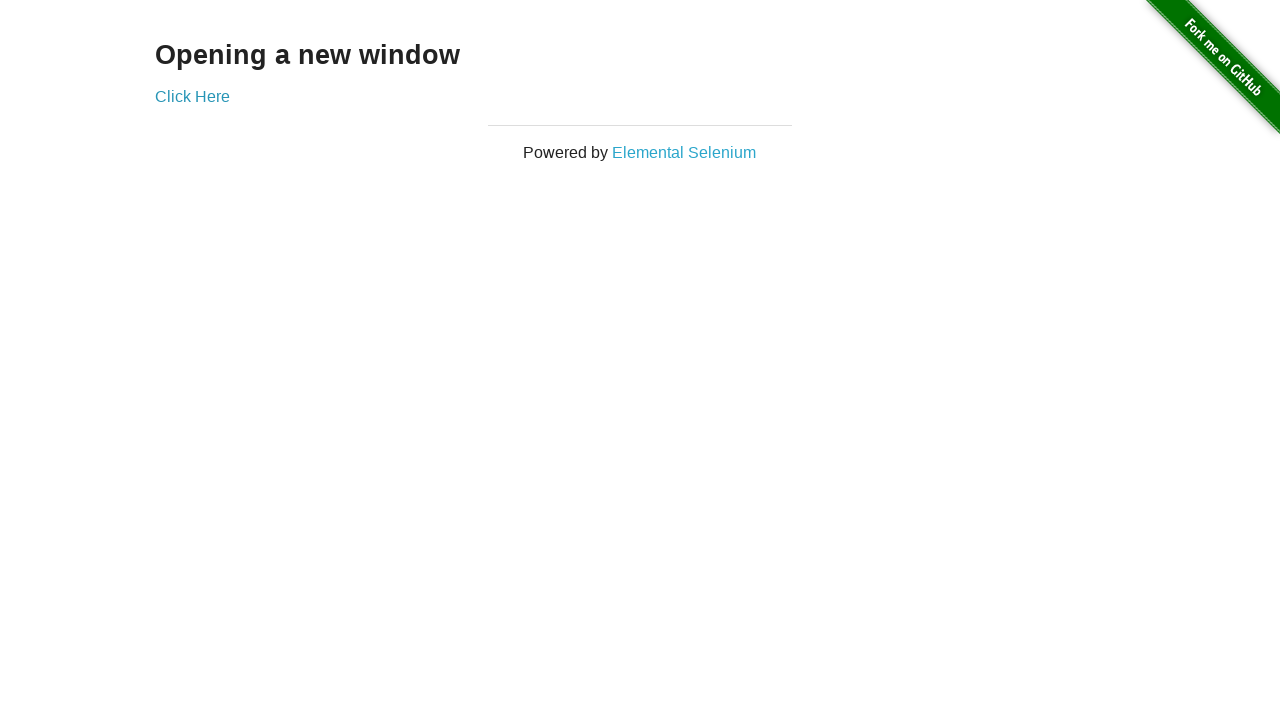

Verified new window title is 'New Window'
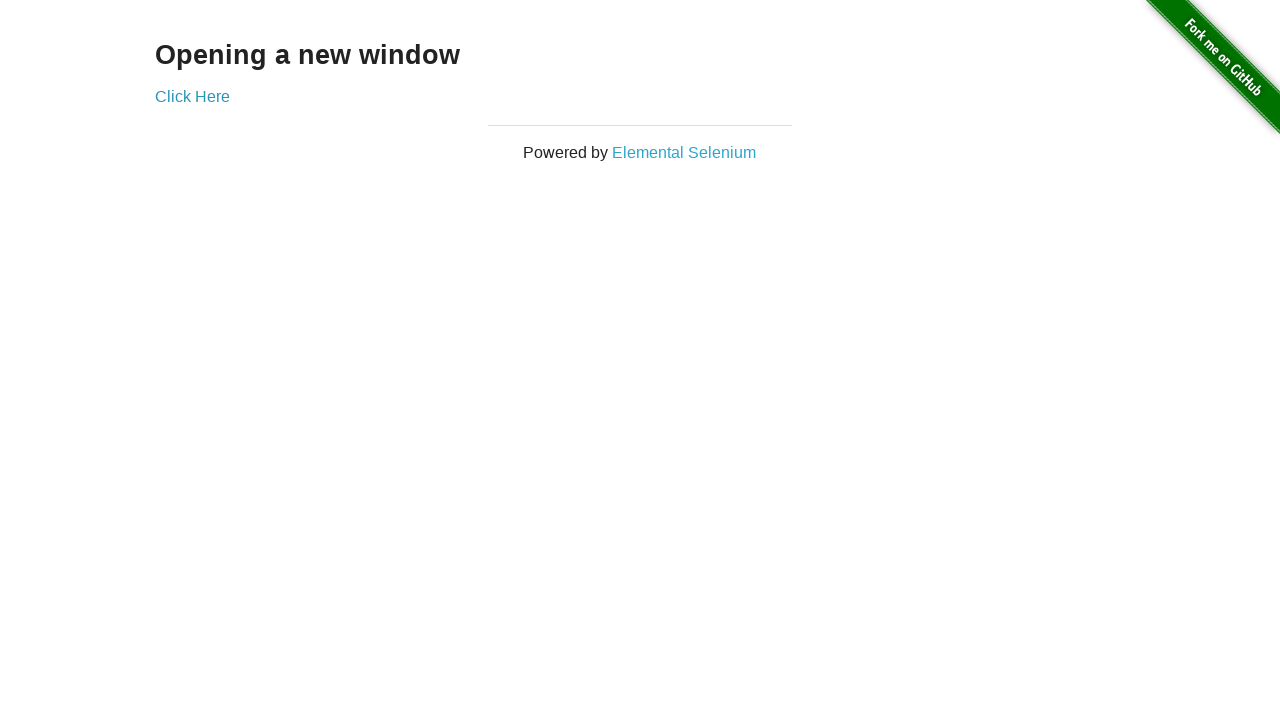

Verified new window heading text is 'New Window'
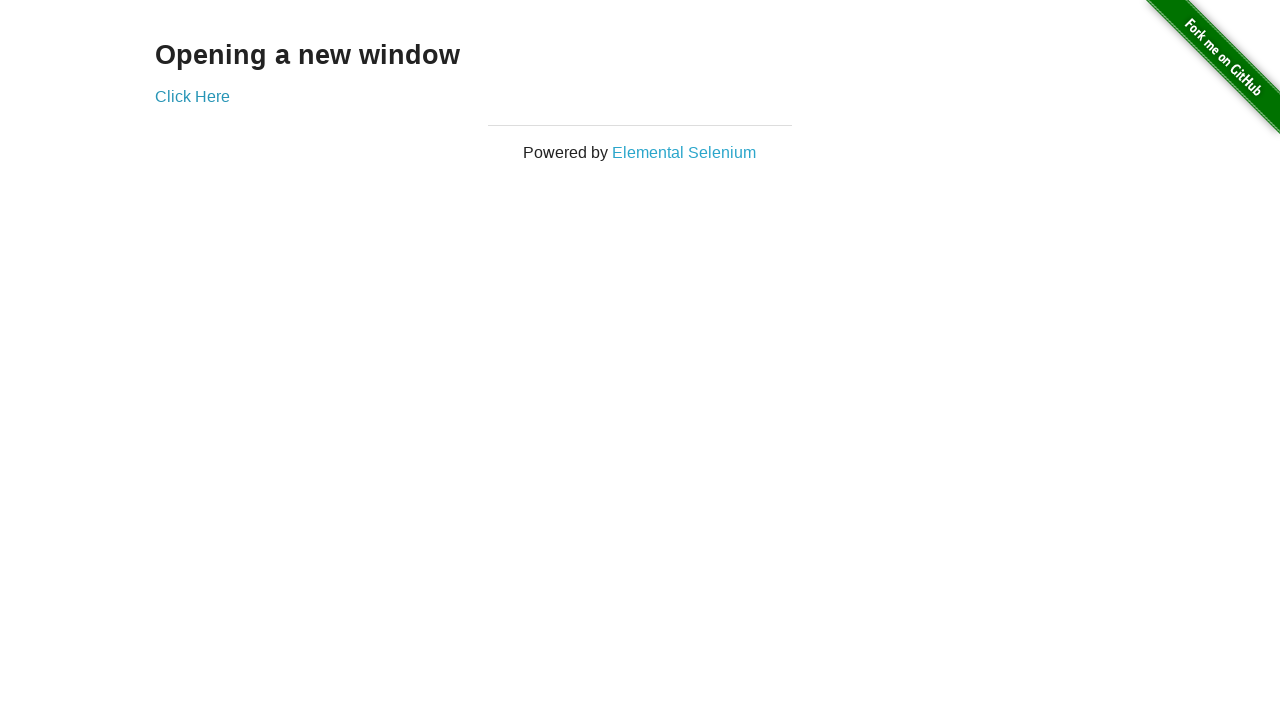

Switched focus back to parent window
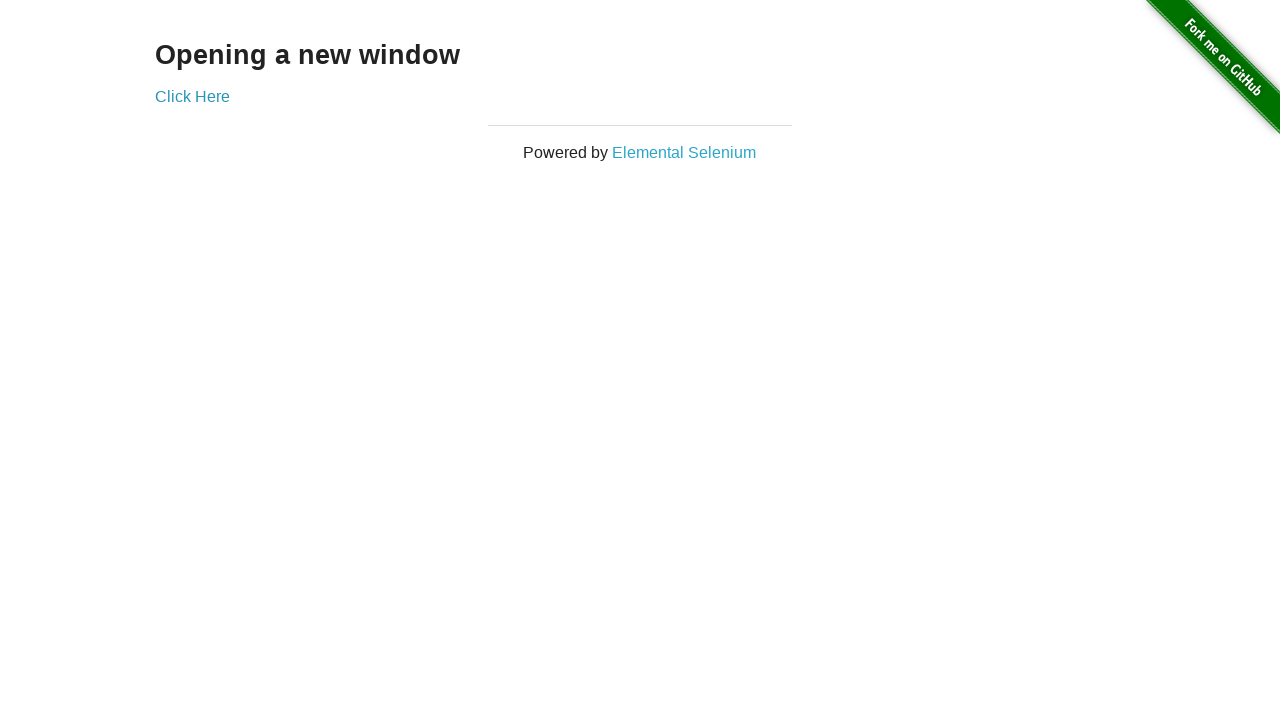

Verified parent window title is still 'The Internet'
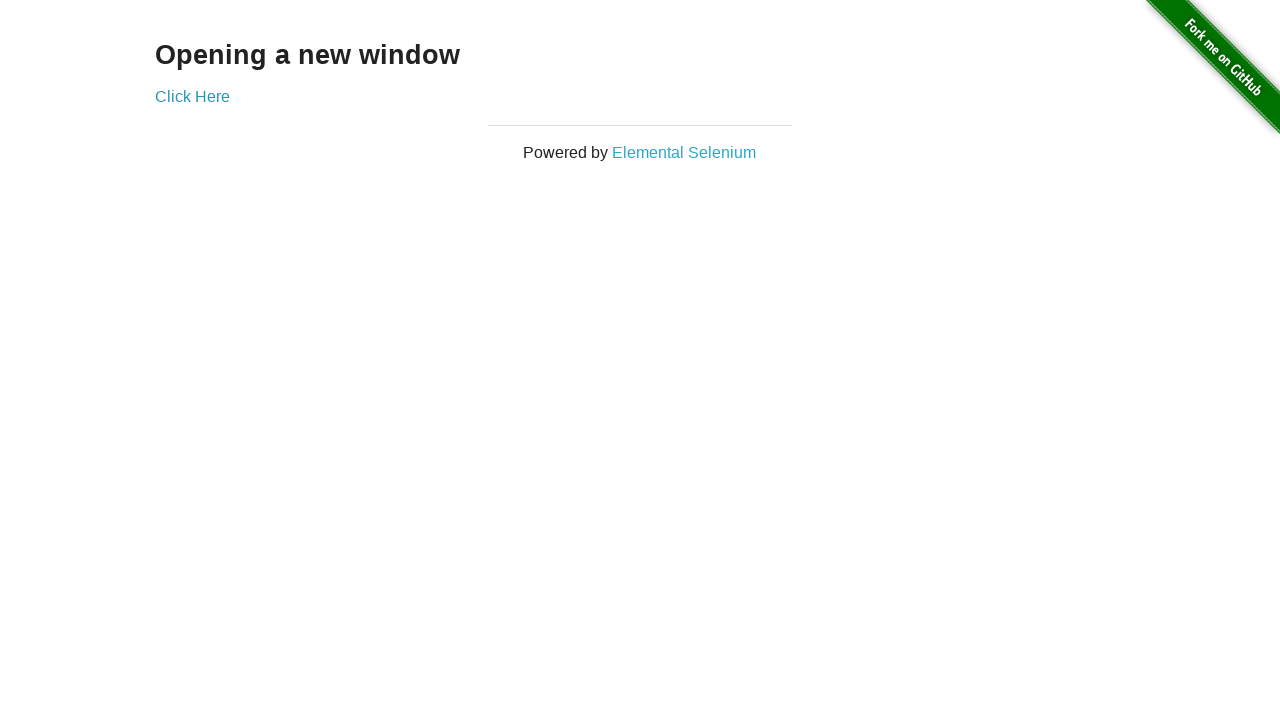

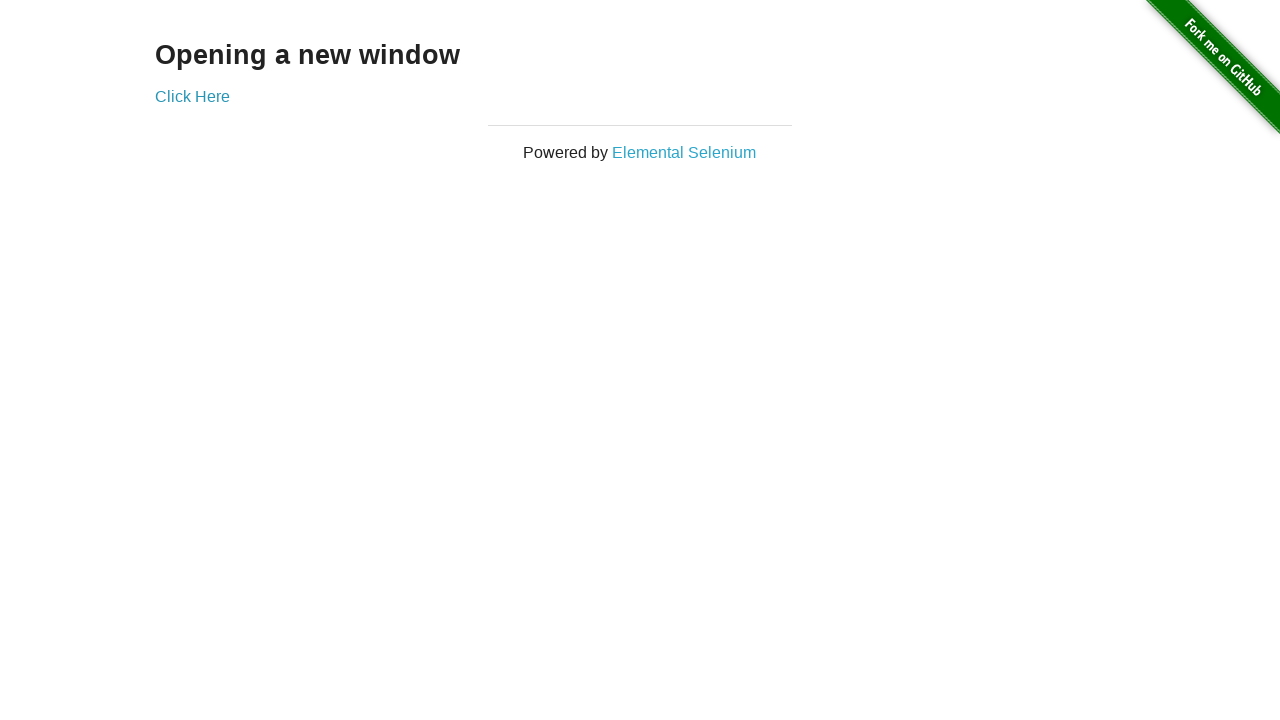